Tests multi-select dropdown functionality by verifying the dropdown contains expected options and checking for the presence of specific values like 'Blue' in the options text.

Starting URL: https://testautomationpractice.blogspot.com

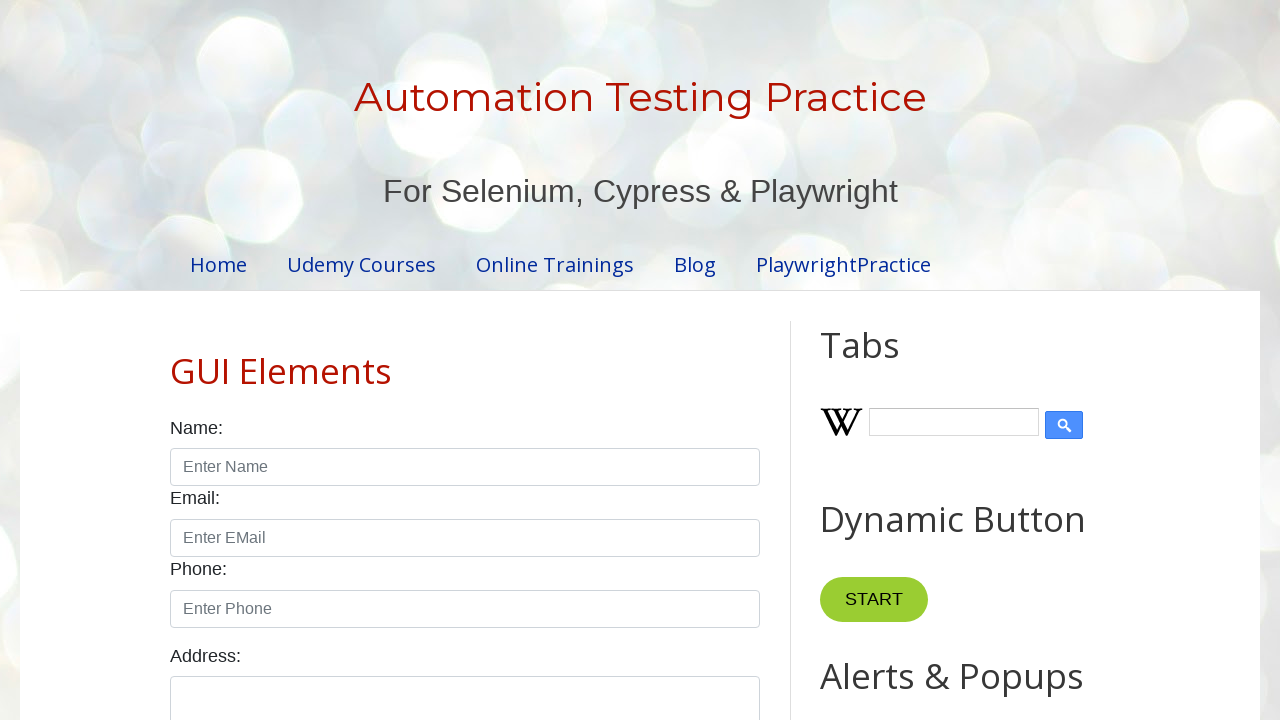

Set viewport size to 1920x1040
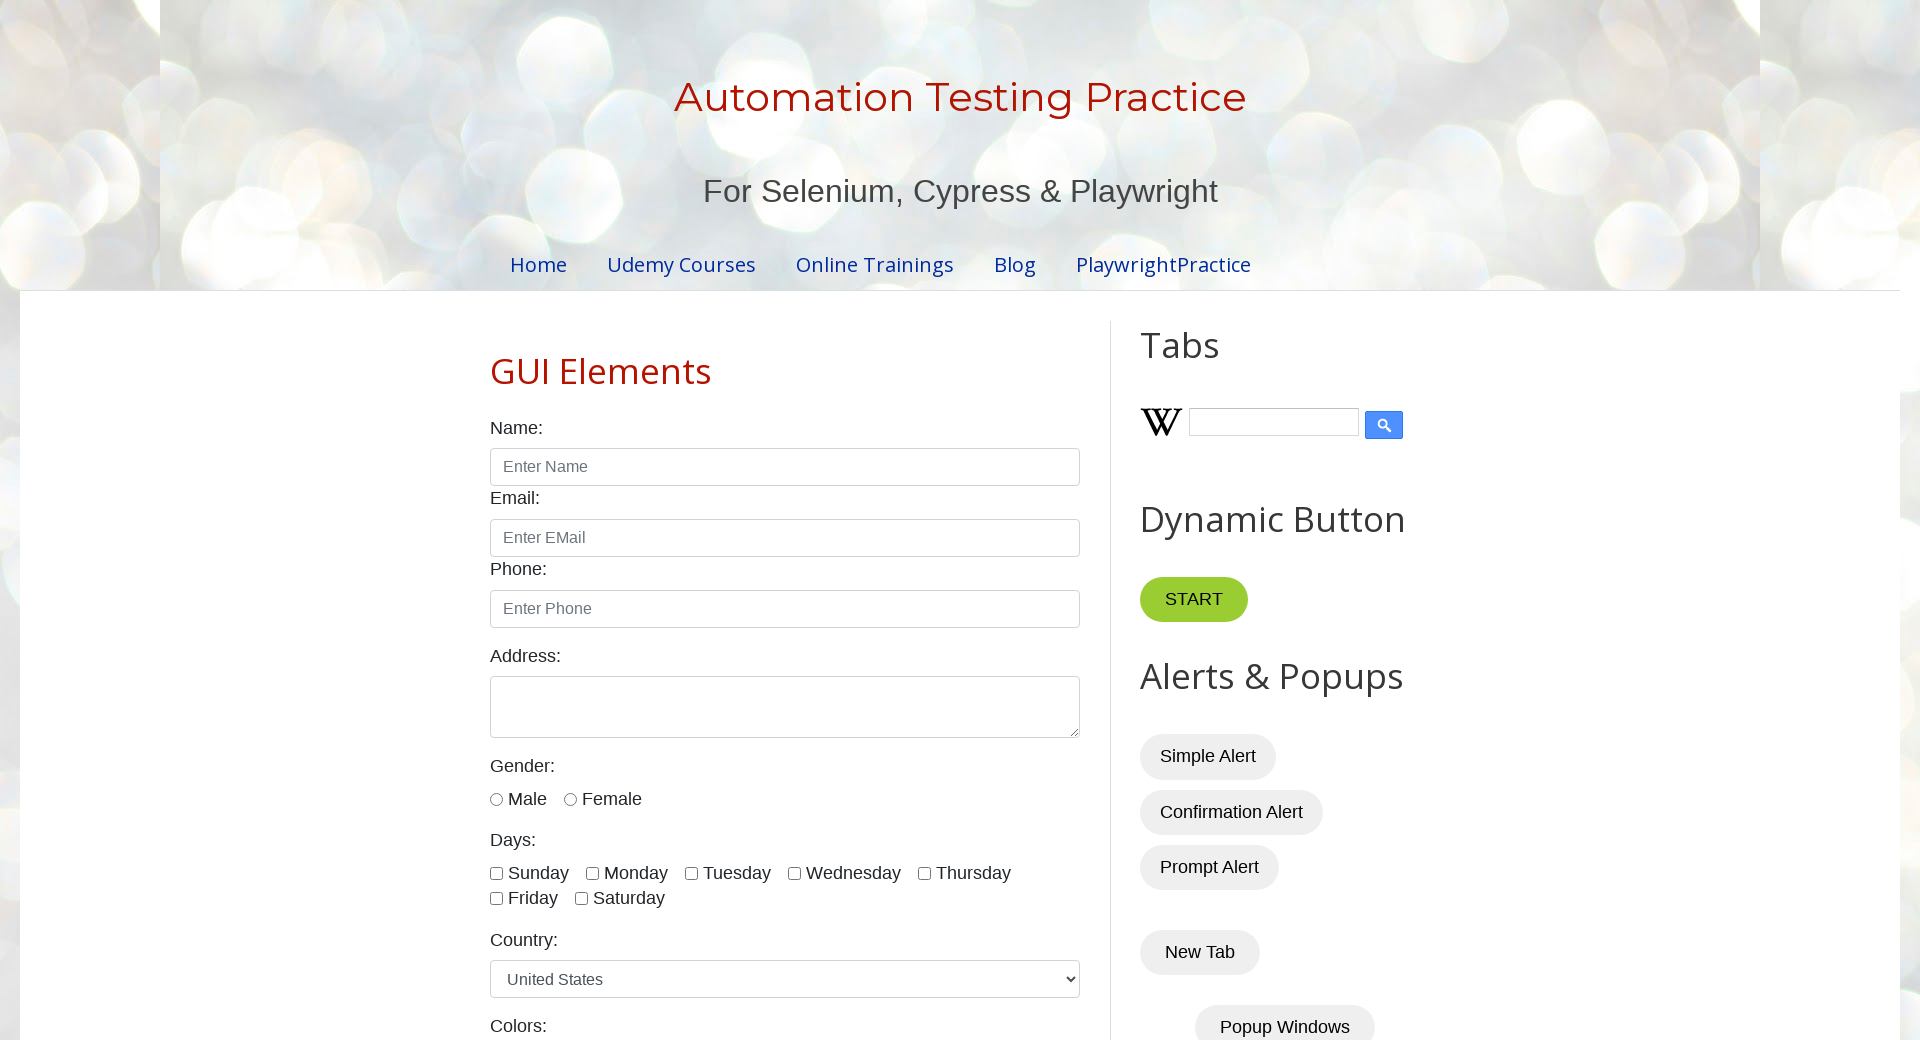

Waited 2 seconds for page to load
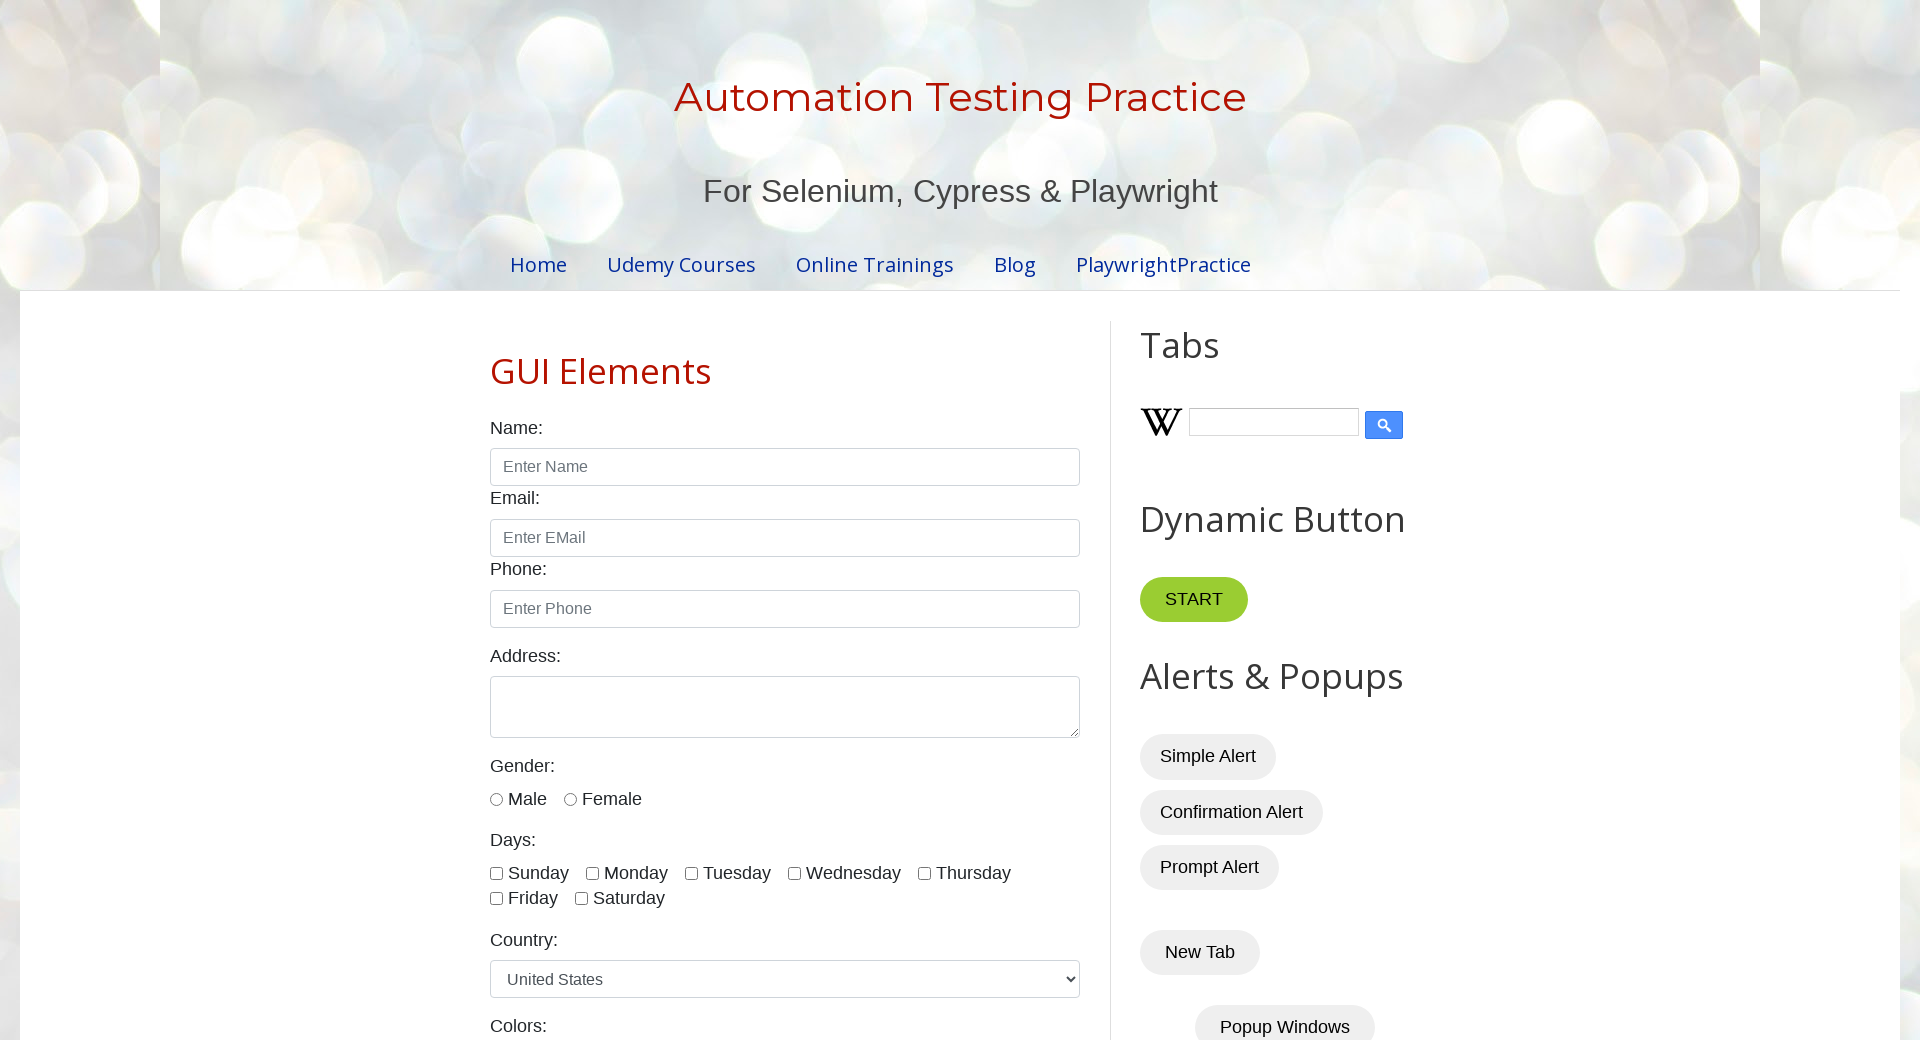

Retrieved text content from colors dropdown
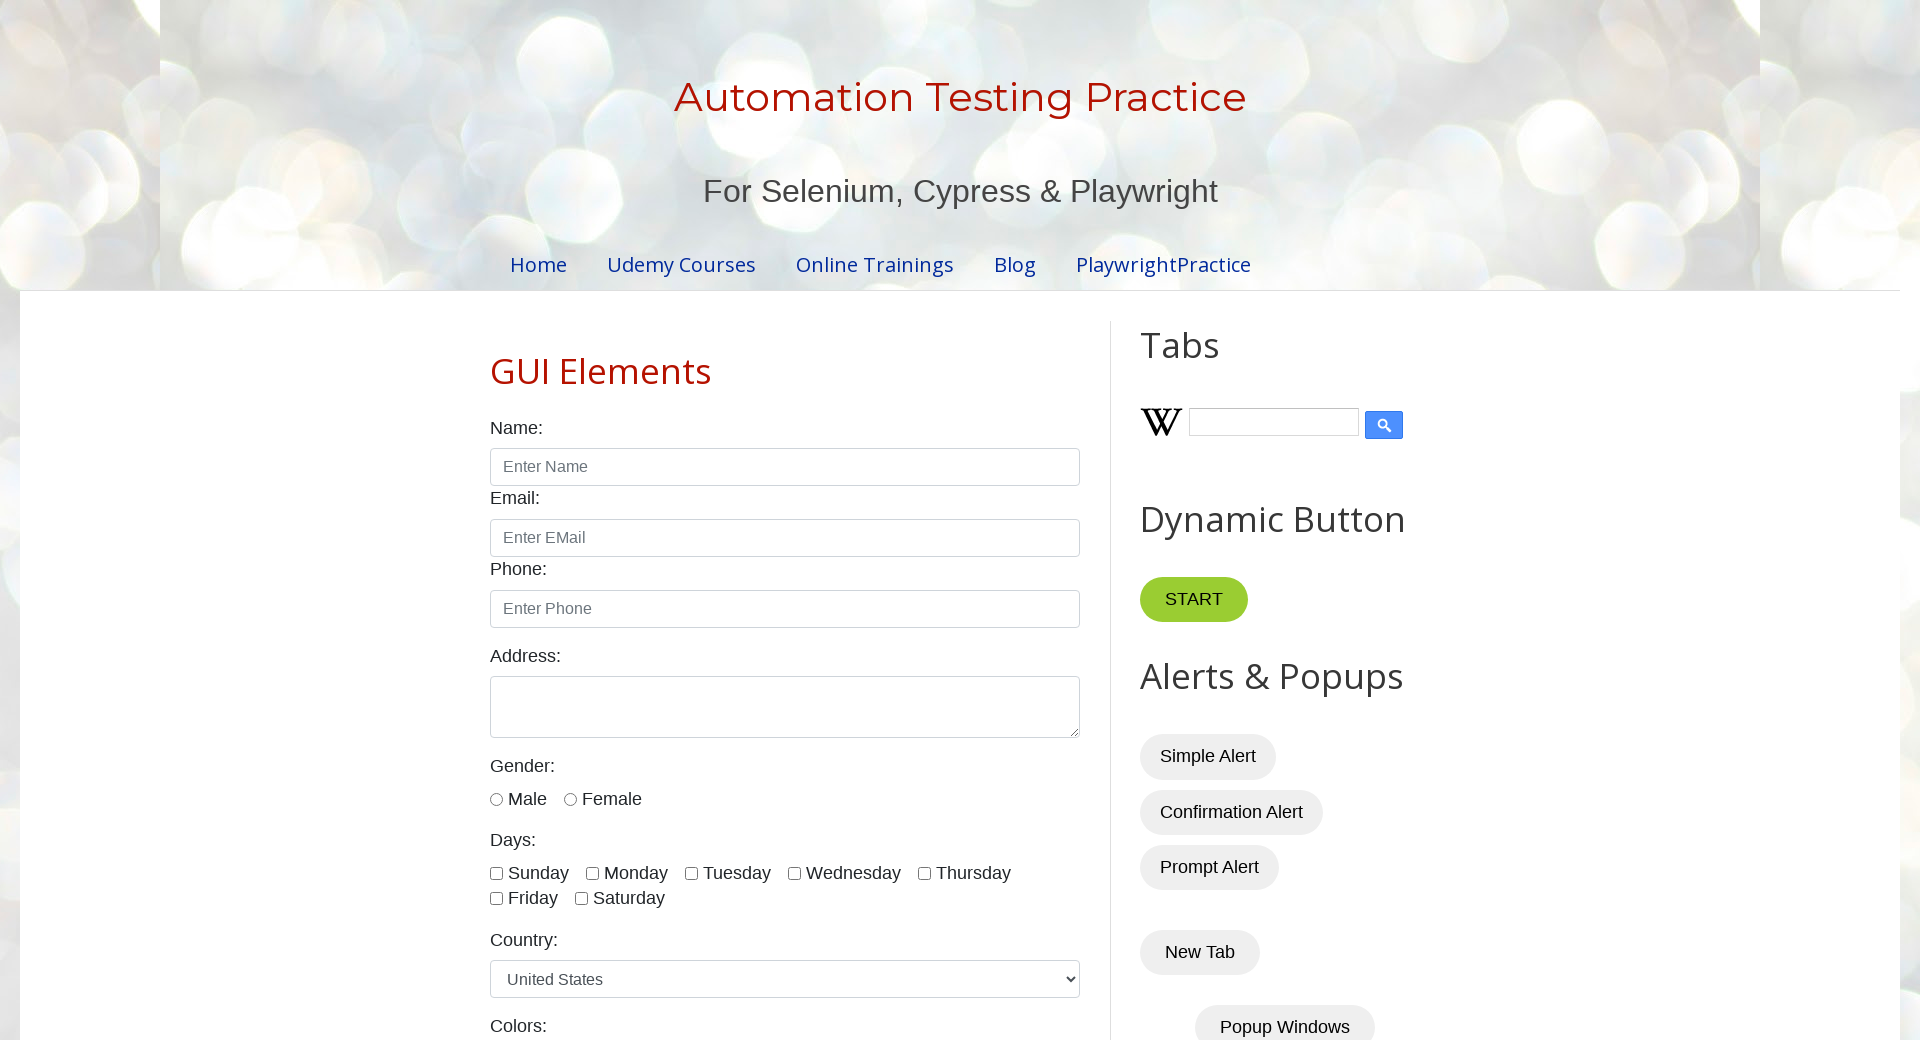

Verified 'Blue' (capitalized) is present in dropdown options
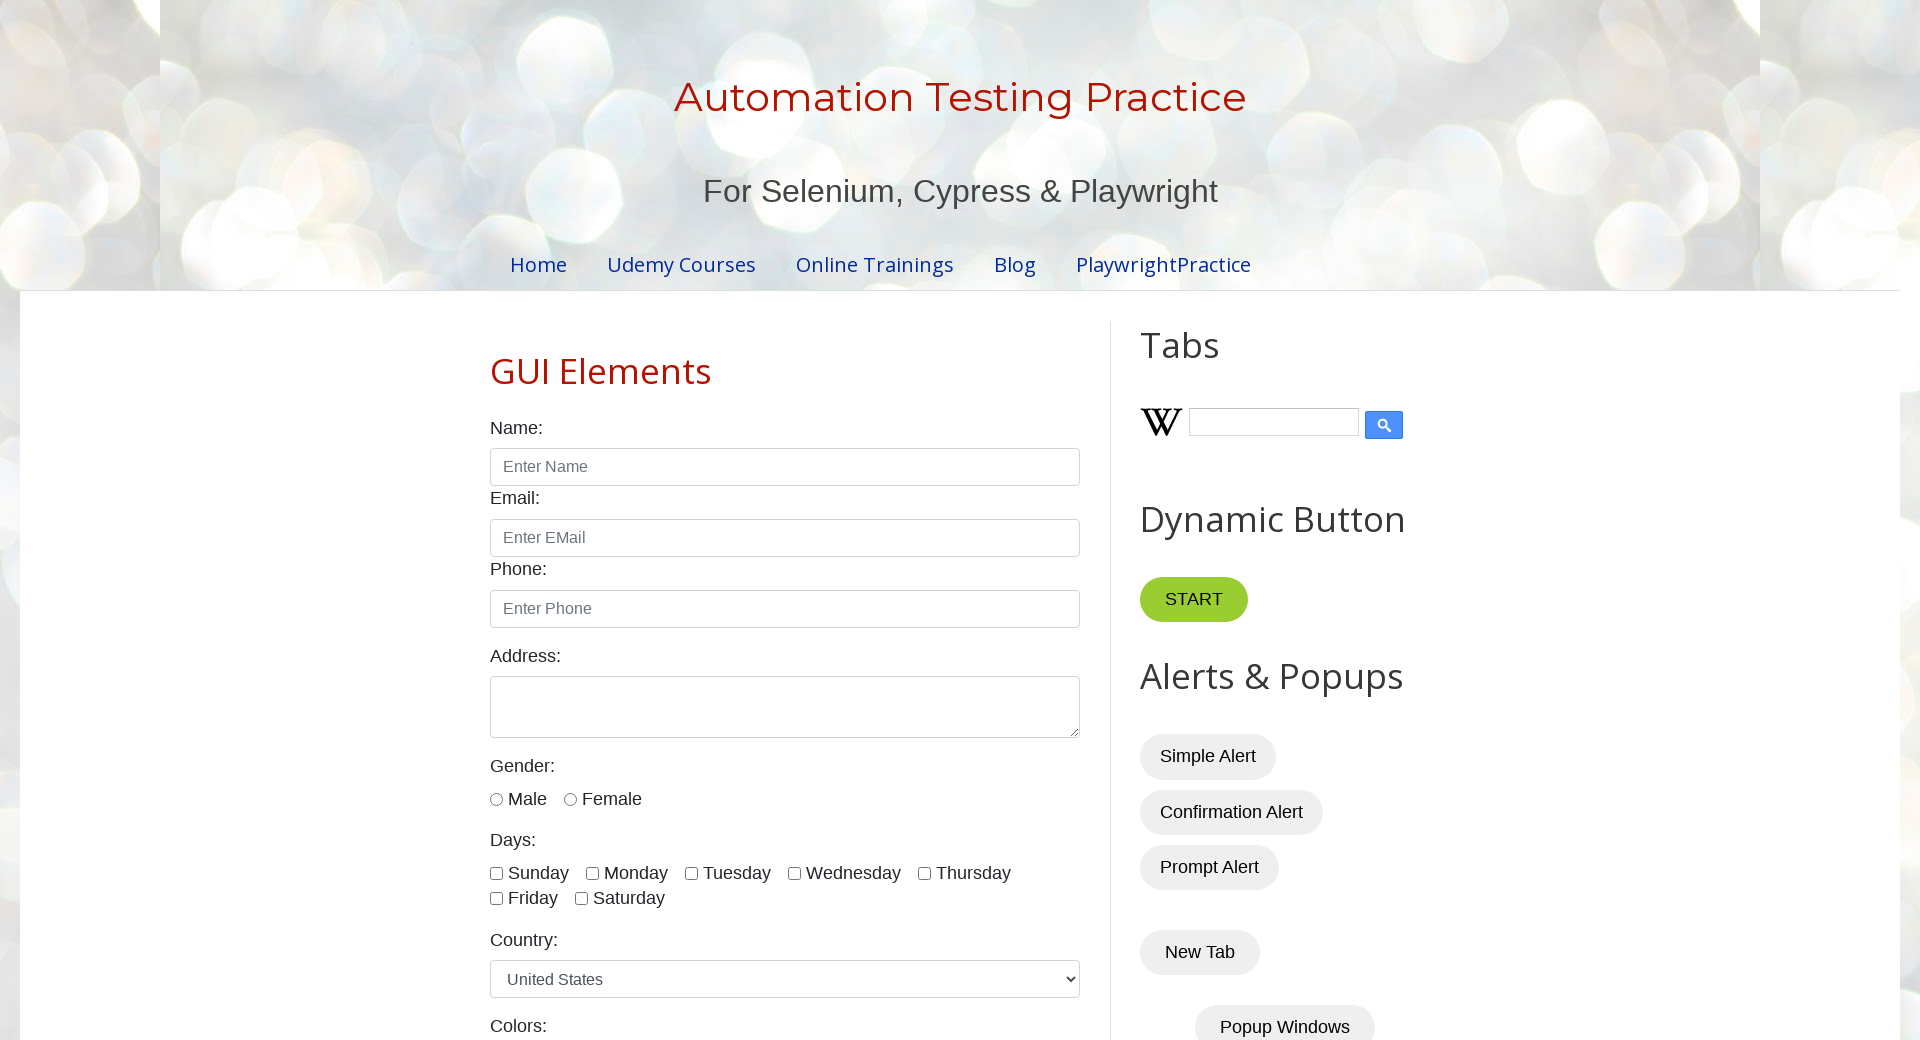

Verified 'blue' (lowercase) is NOT present in dropdown options - case-sensitive check passed
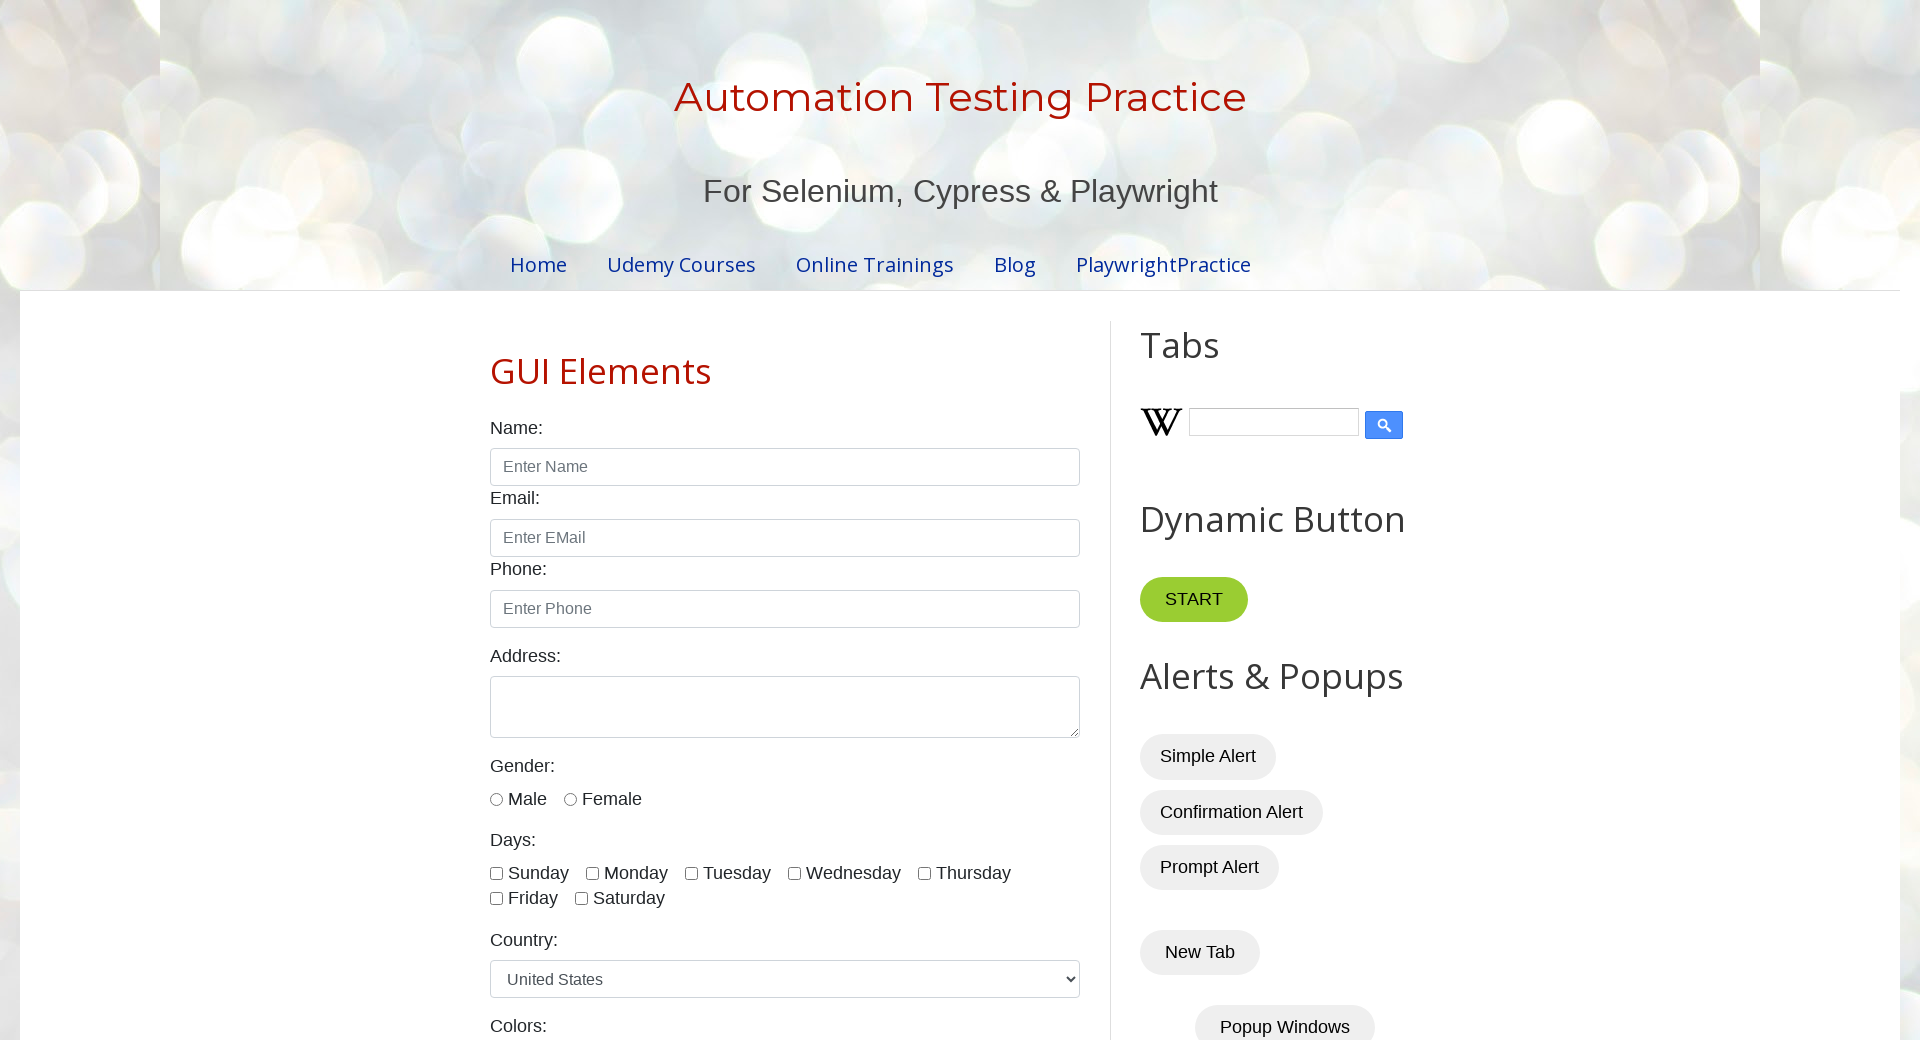

Waited 2 seconds before test completion
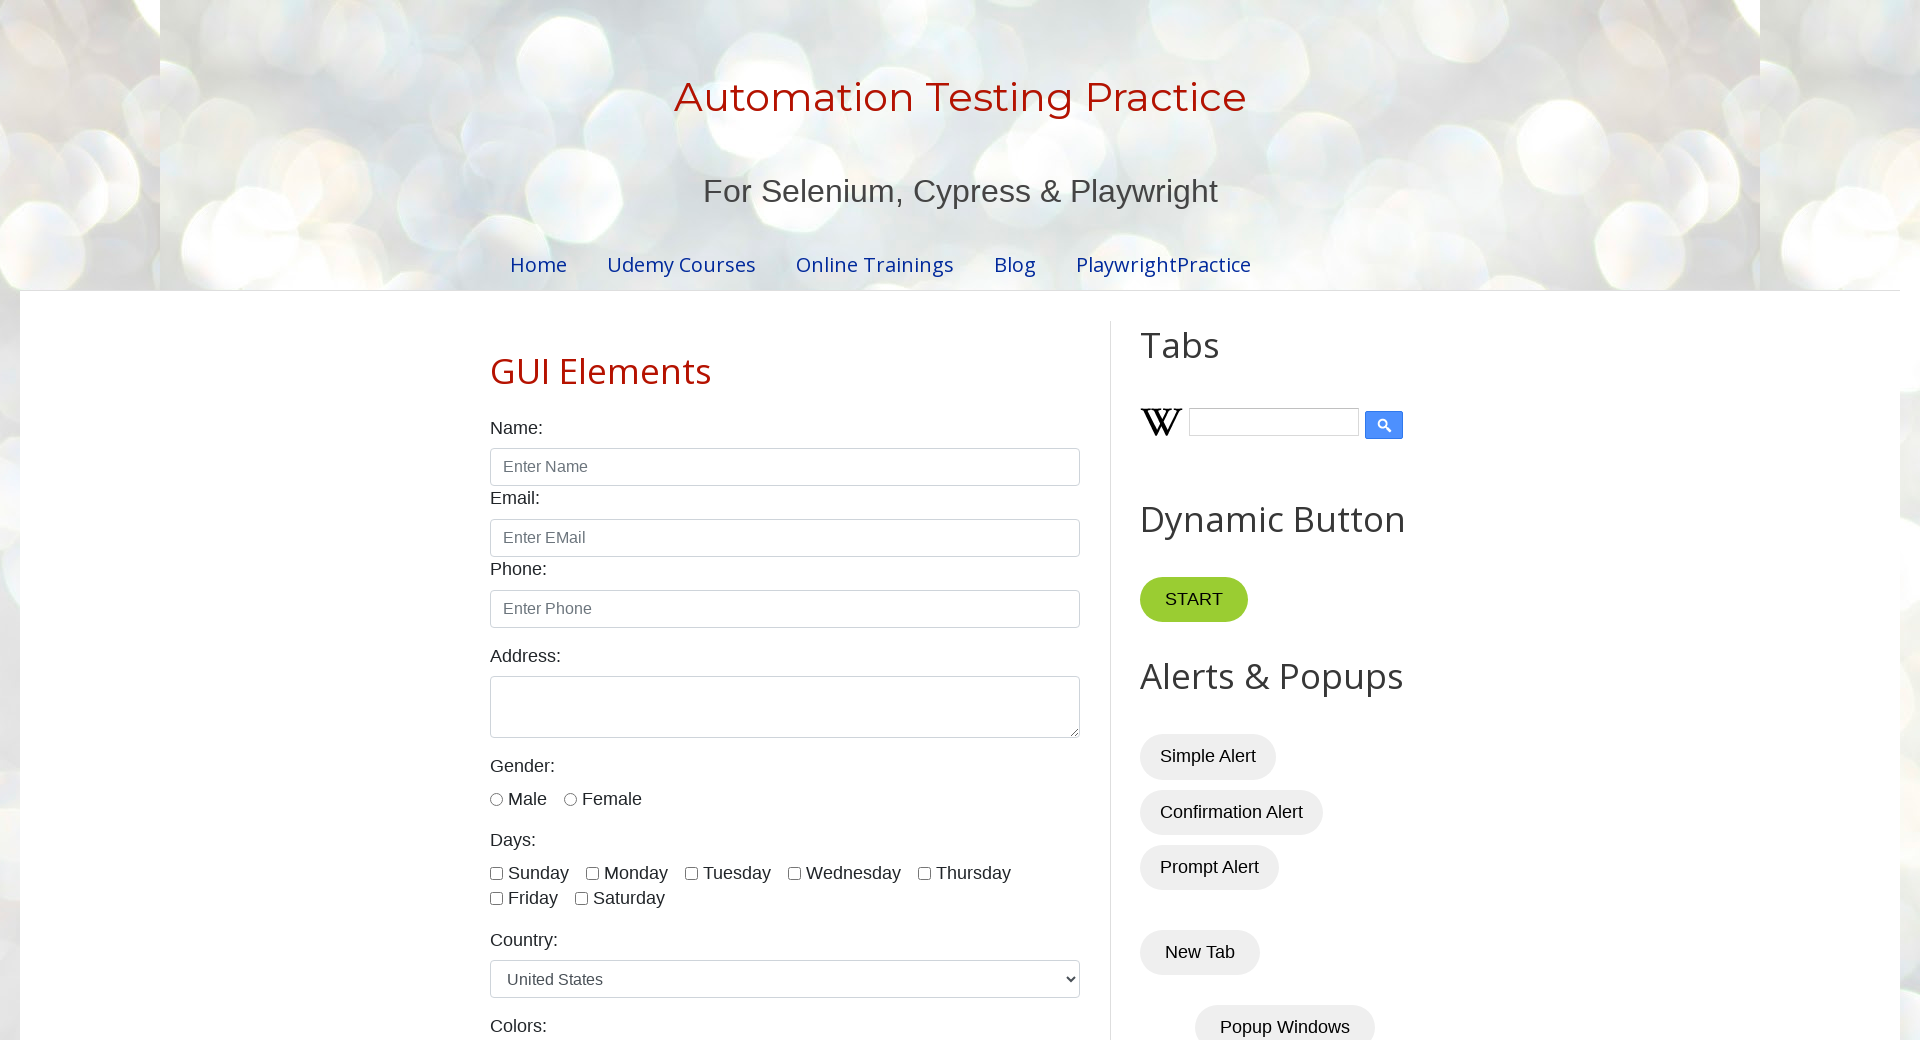

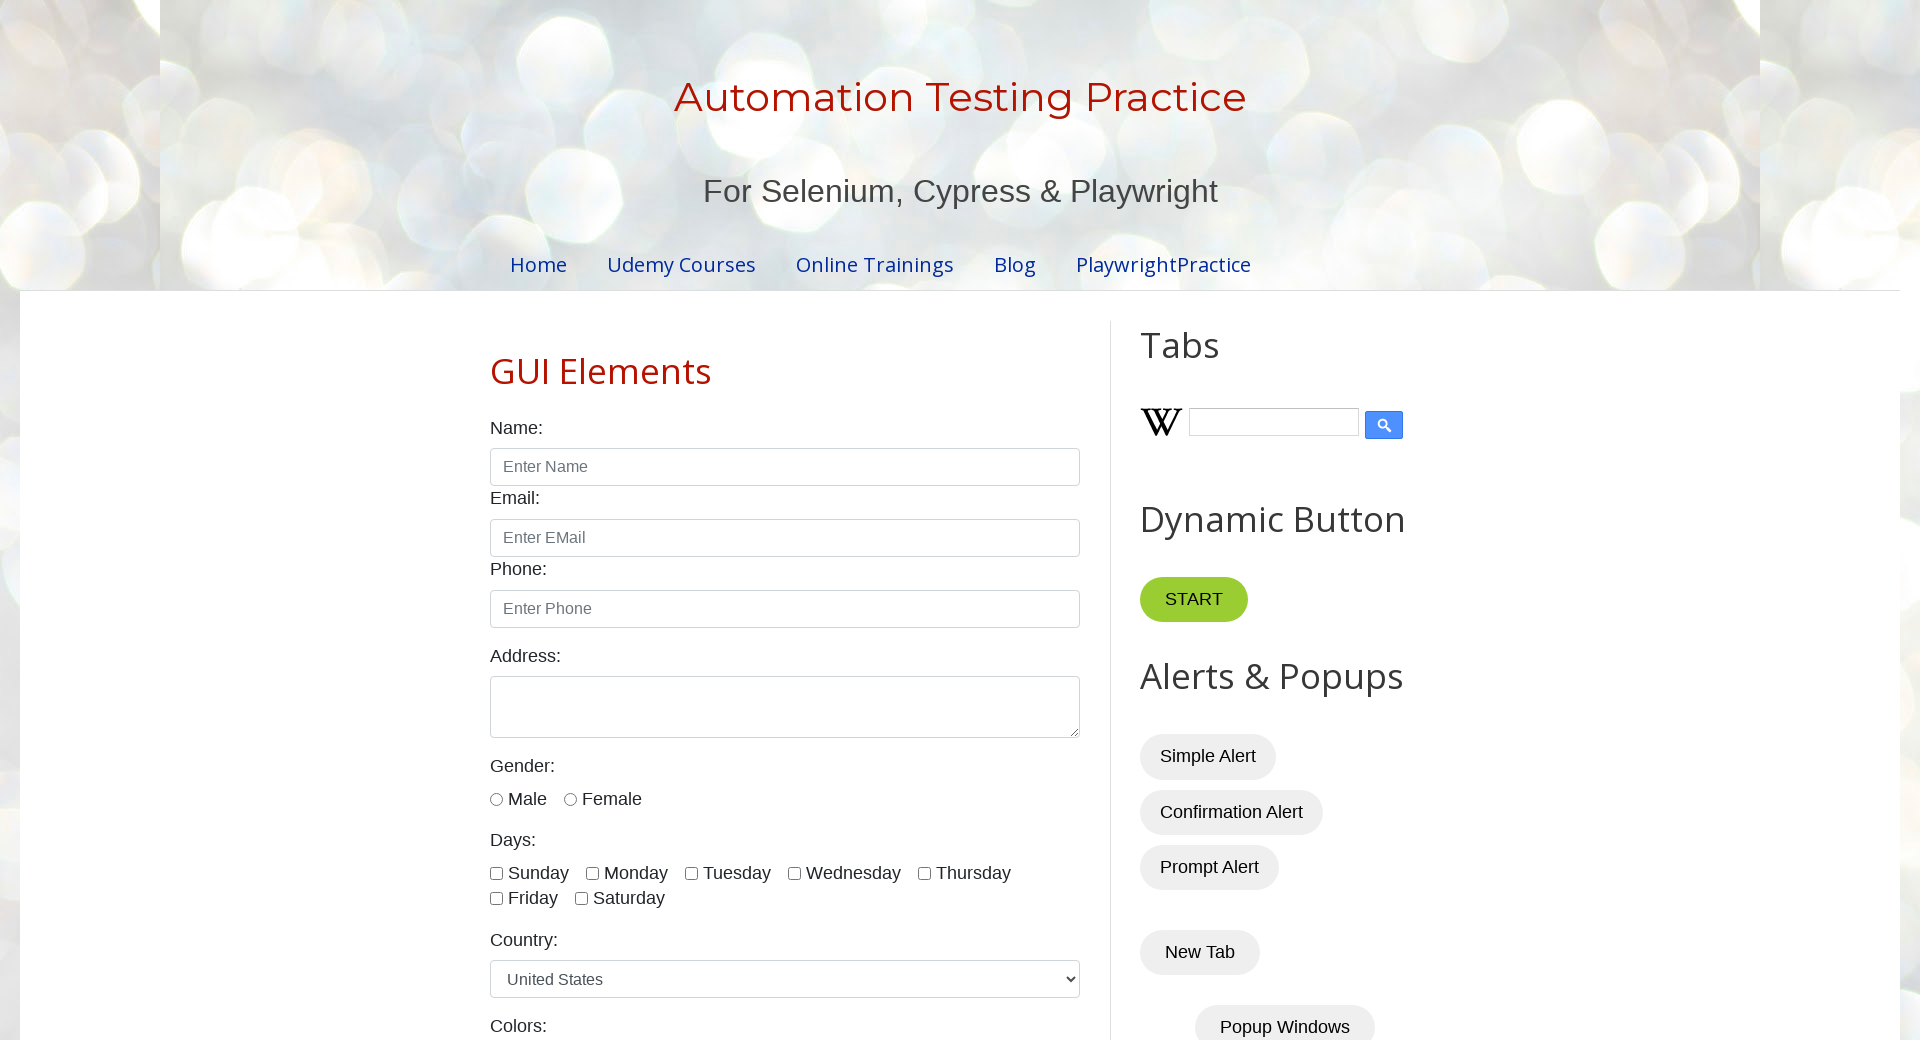